Navigates to The Internet demo site and clicks on the "Challenging DOM" link to access the challenging DOM page, then waits for the page elements to load.

Starting URL: https://the-internet.herokuapp.com/

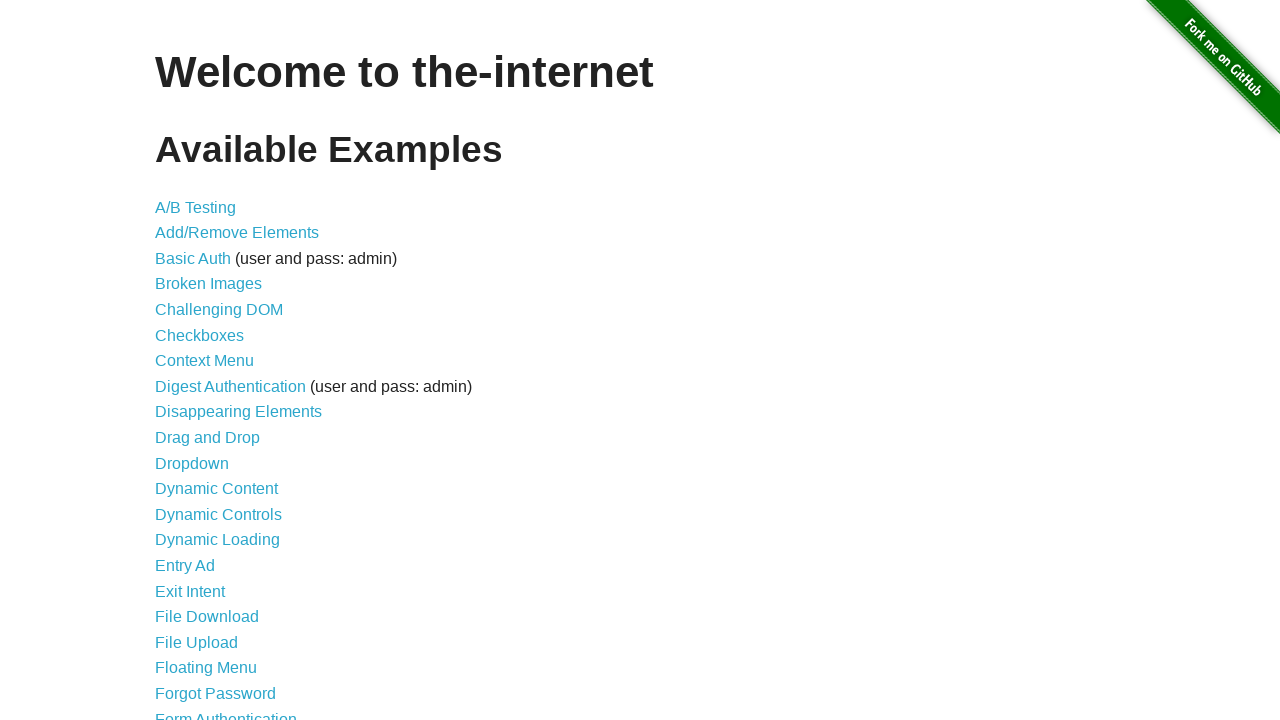

Navigated to The Internet demo site home page
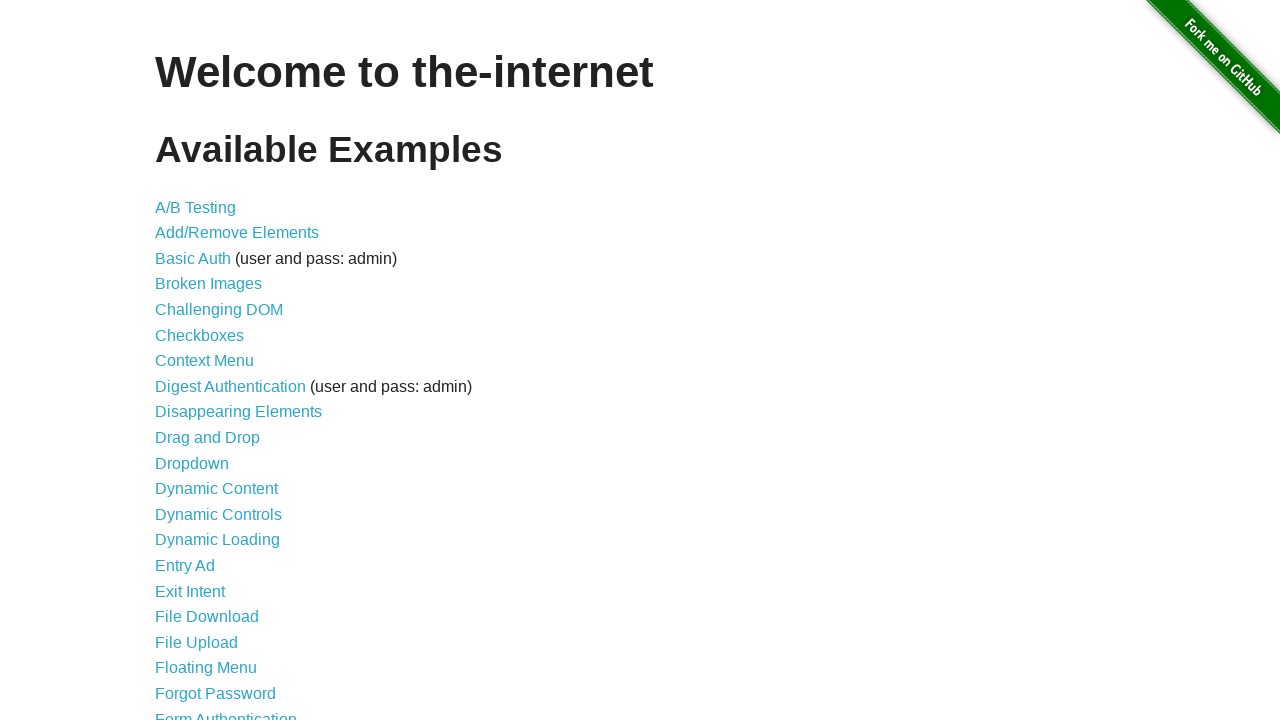

Waited for Challenging DOM link to be visible
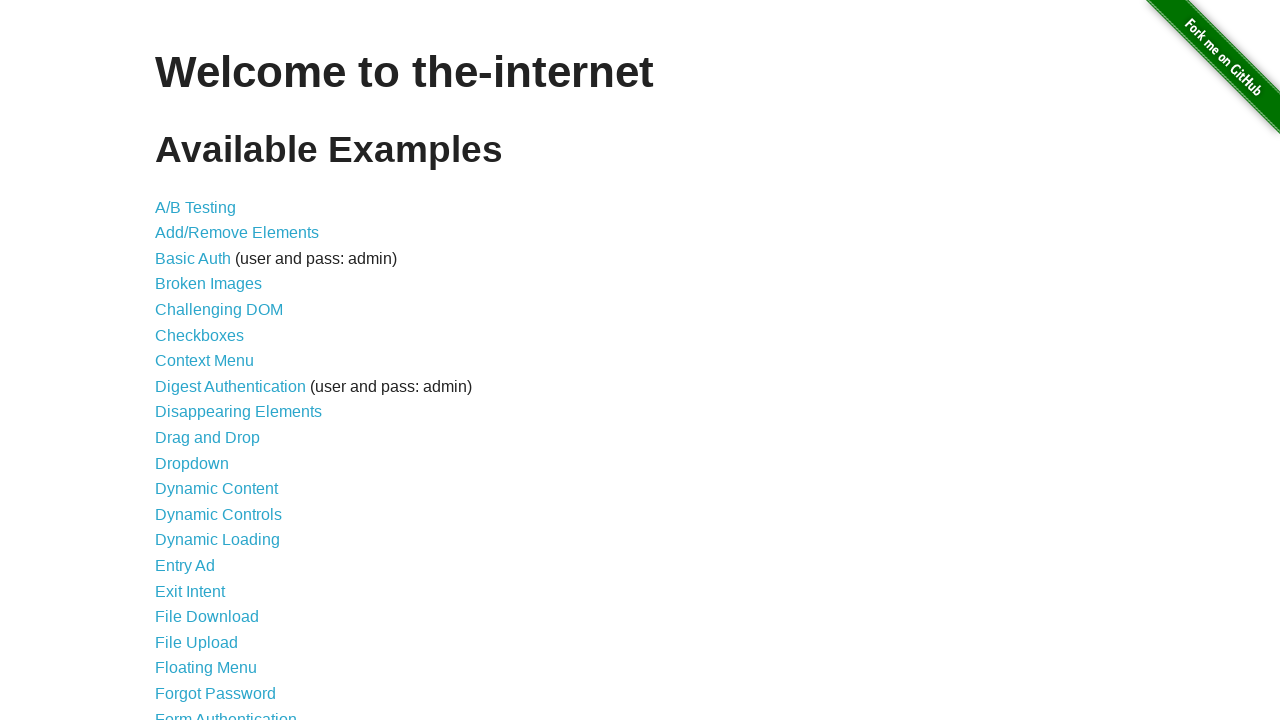

Clicked on the Challenging DOM link at (219, 310) on text=Challenging DOM
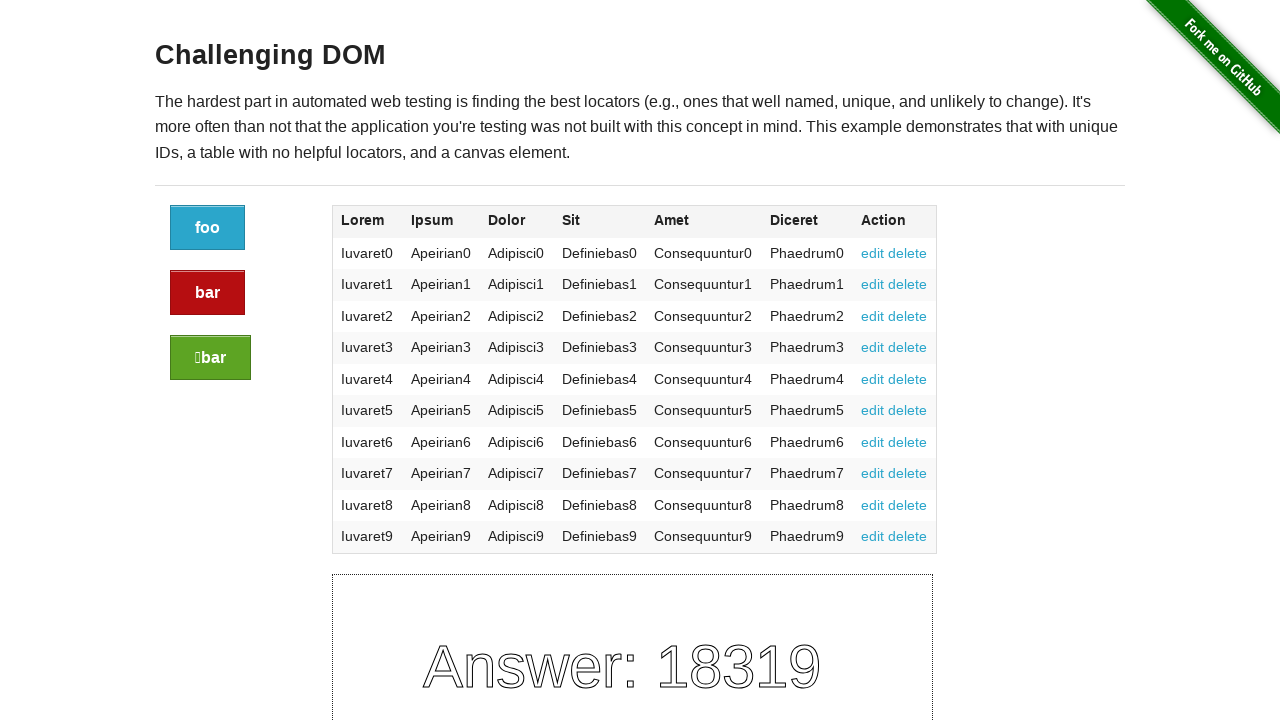

Challenging DOM page loaded with canvas element visible
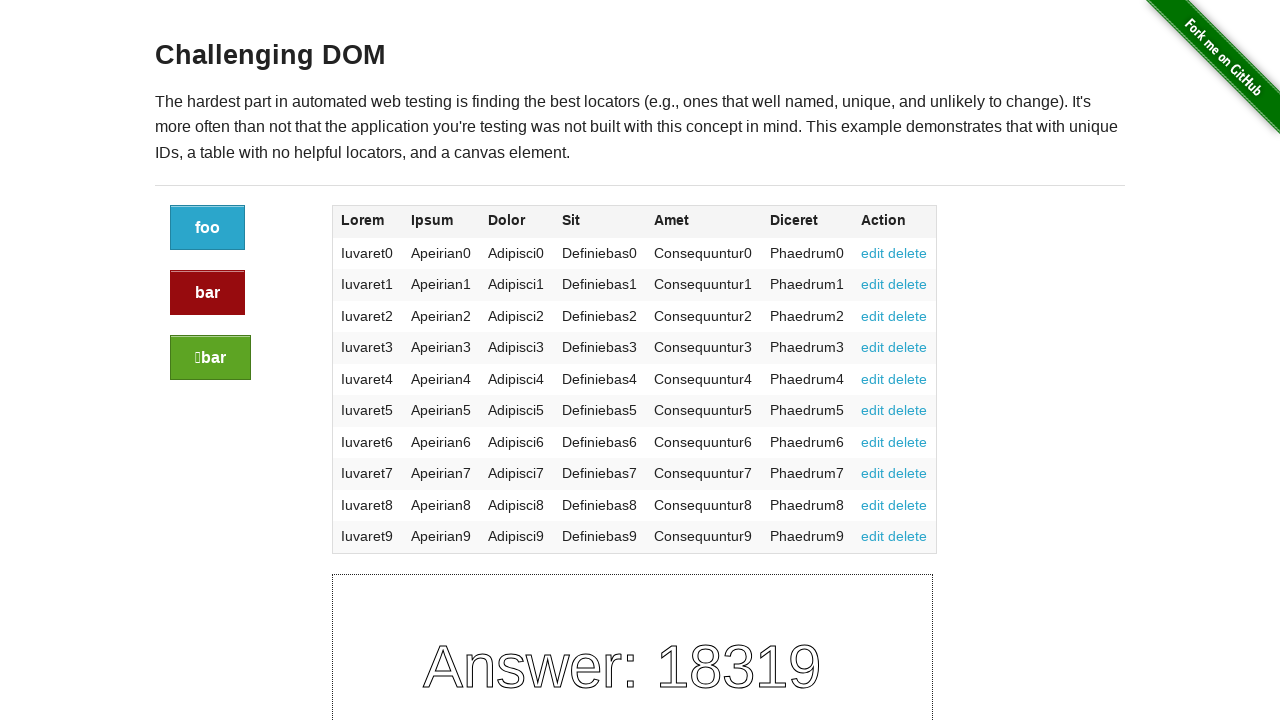

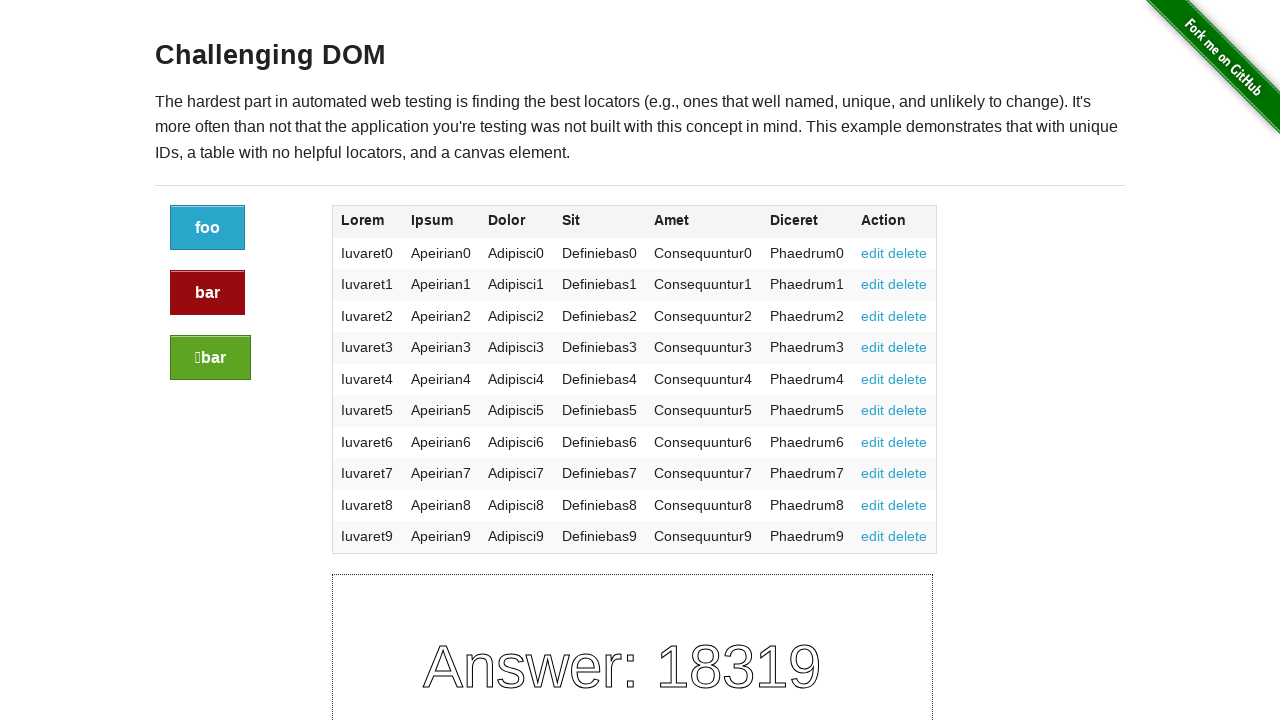